Tests that entered text is trimmed when editing a todo item

Starting URL: https://demo.playwright.dev/todomvc

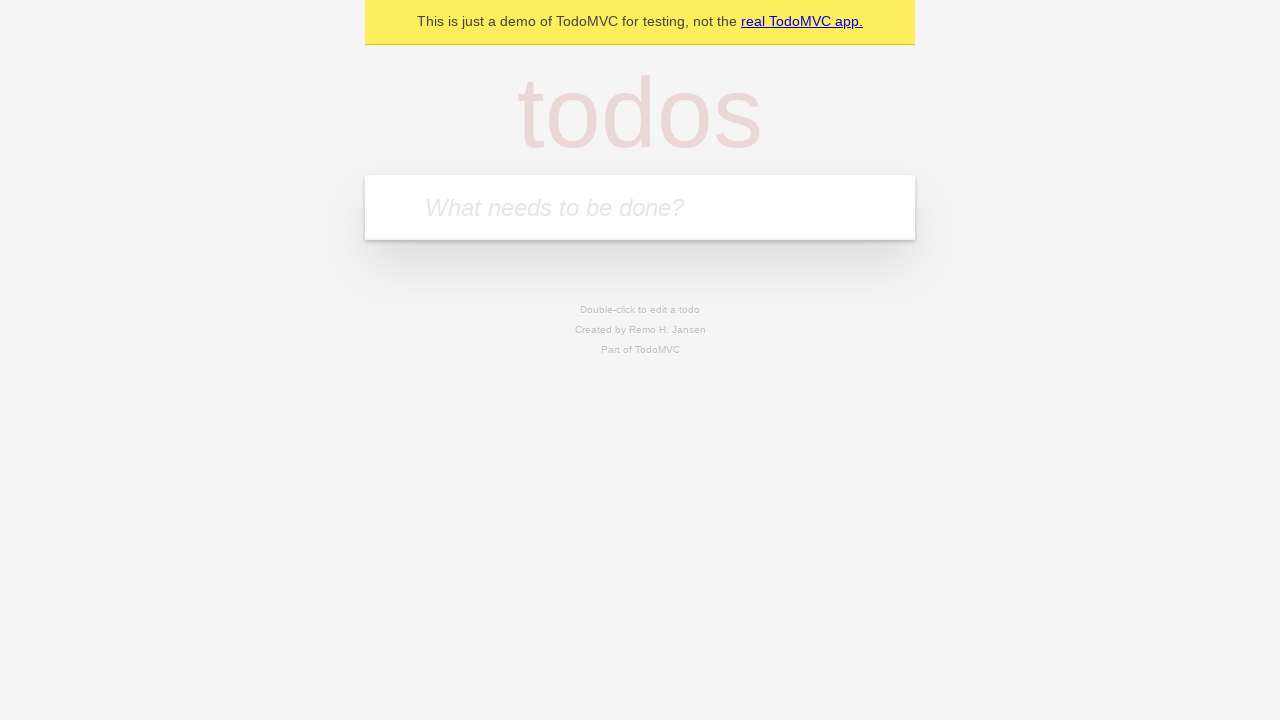

Filled todo input with 'buy some cheese' on internal:attr=[placeholder="What needs to be done?"i]
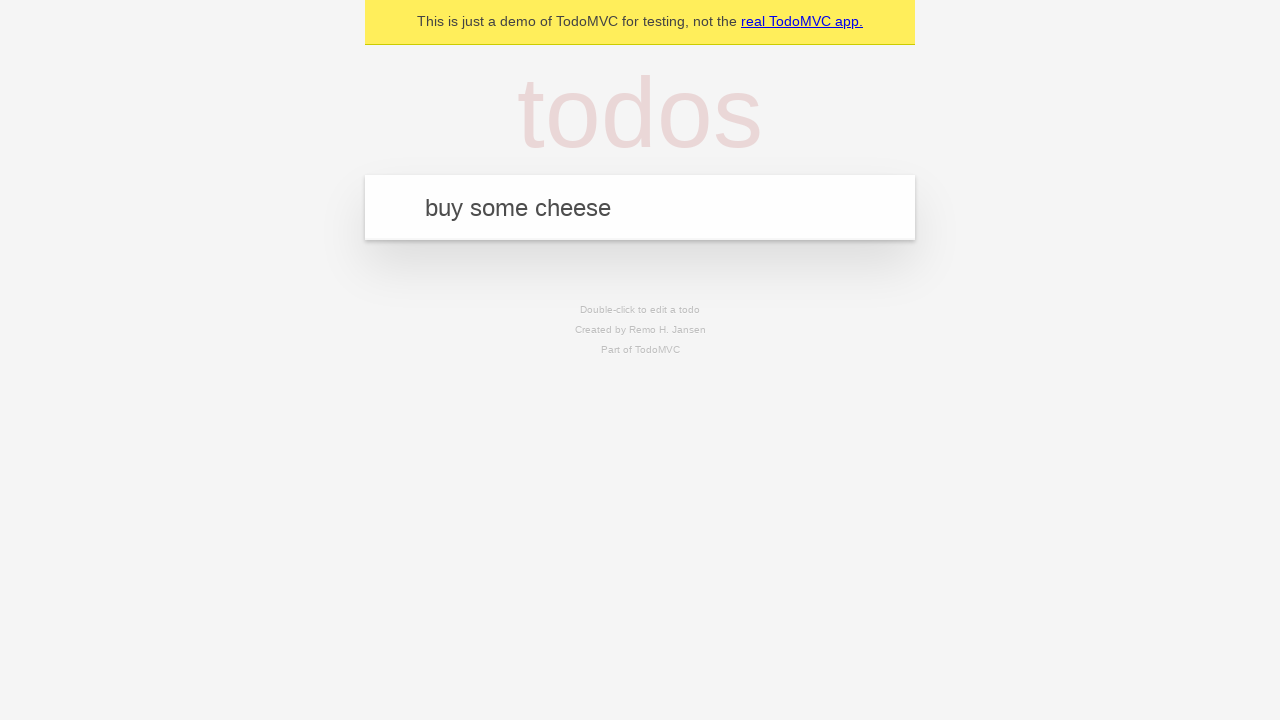

Pressed Enter to create first todo on internal:attr=[placeholder="What needs to be done?"i]
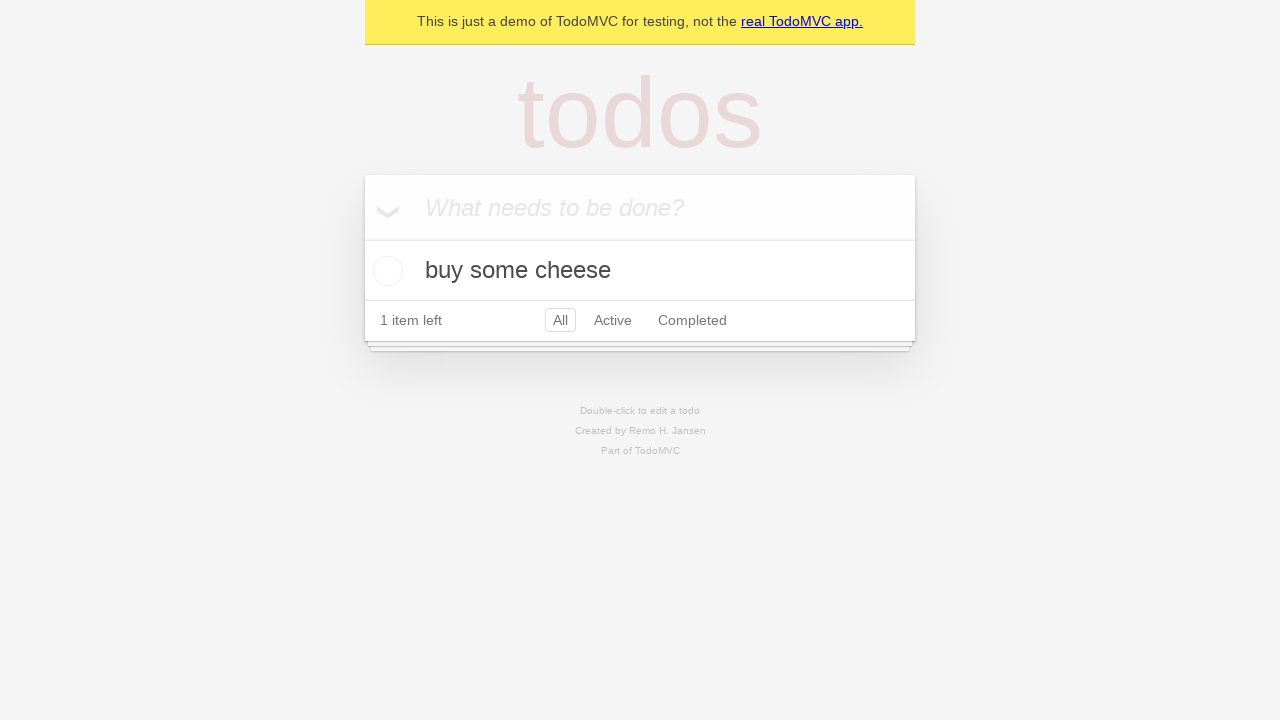

Filled todo input with 'feed the cat' on internal:attr=[placeholder="What needs to be done?"i]
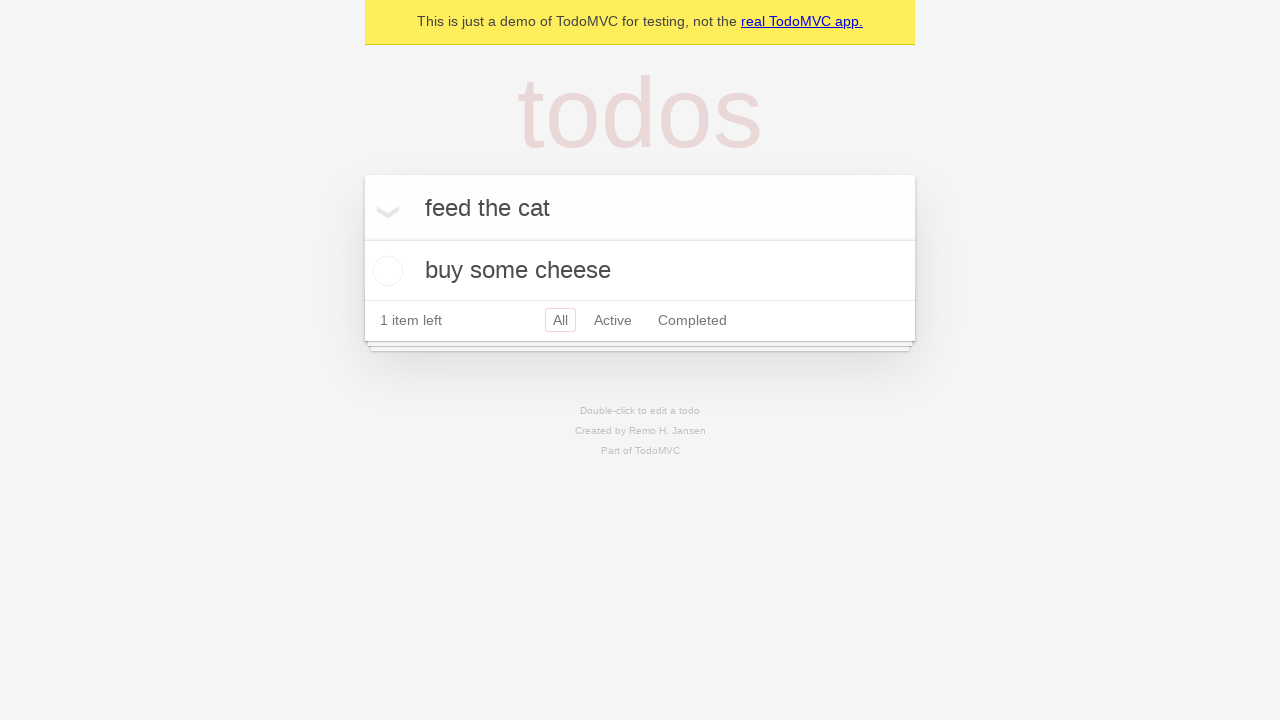

Pressed Enter to create second todo on internal:attr=[placeholder="What needs to be done?"i]
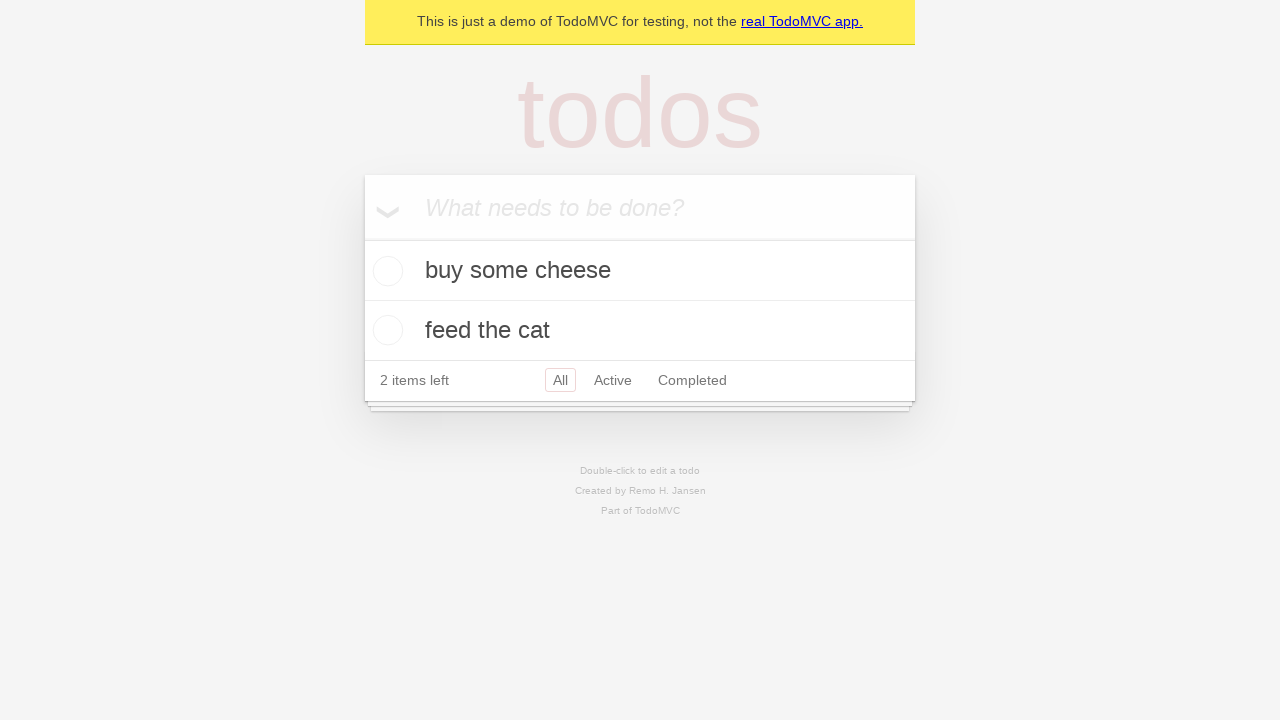

Filled todo input with 'book a doctors appointment' on internal:attr=[placeholder="What needs to be done?"i]
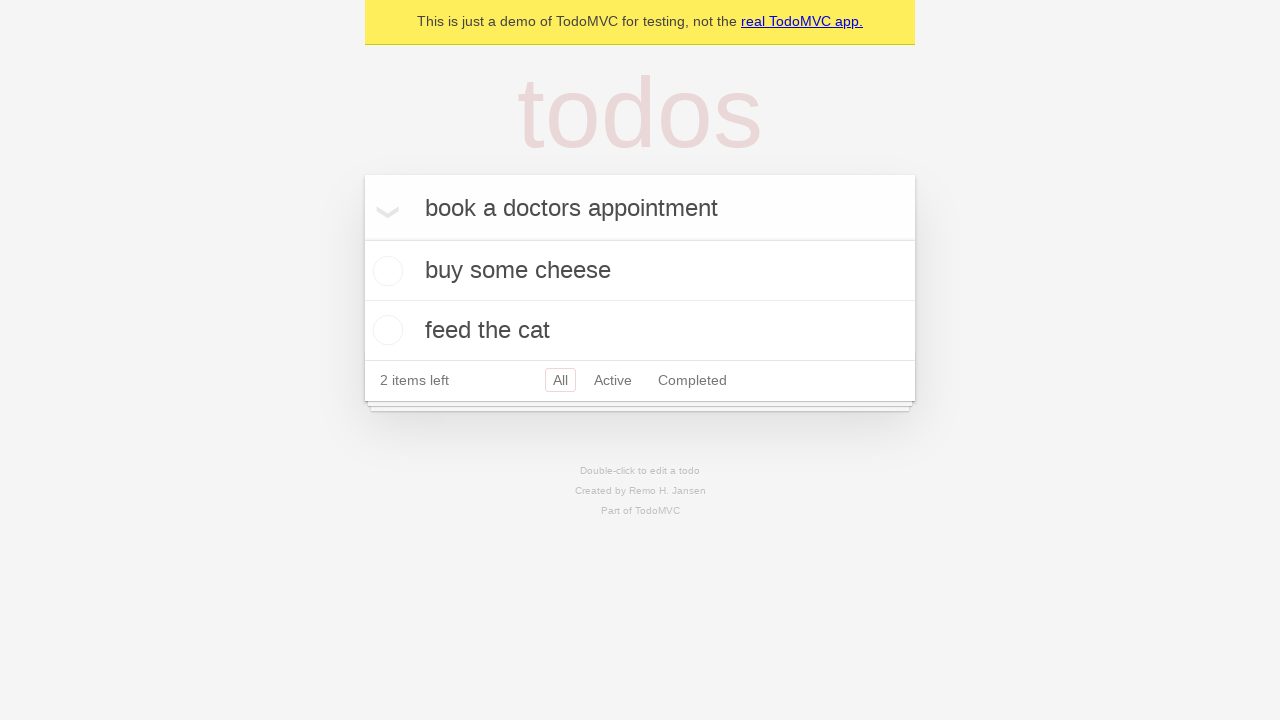

Pressed Enter to create third todo on internal:attr=[placeholder="What needs to be done?"i]
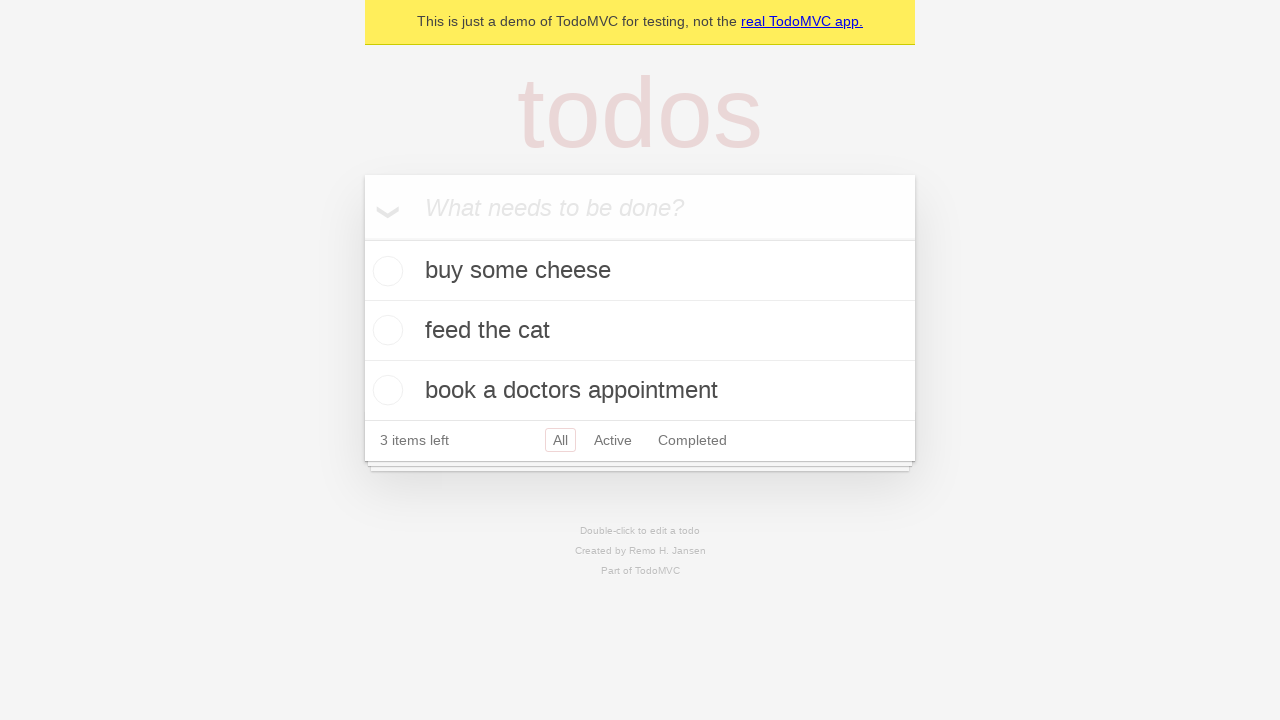

Double-clicked second todo item to enter edit mode at (640, 331) on internal:testid=[data-testid="todo-item"s] >> nth=1
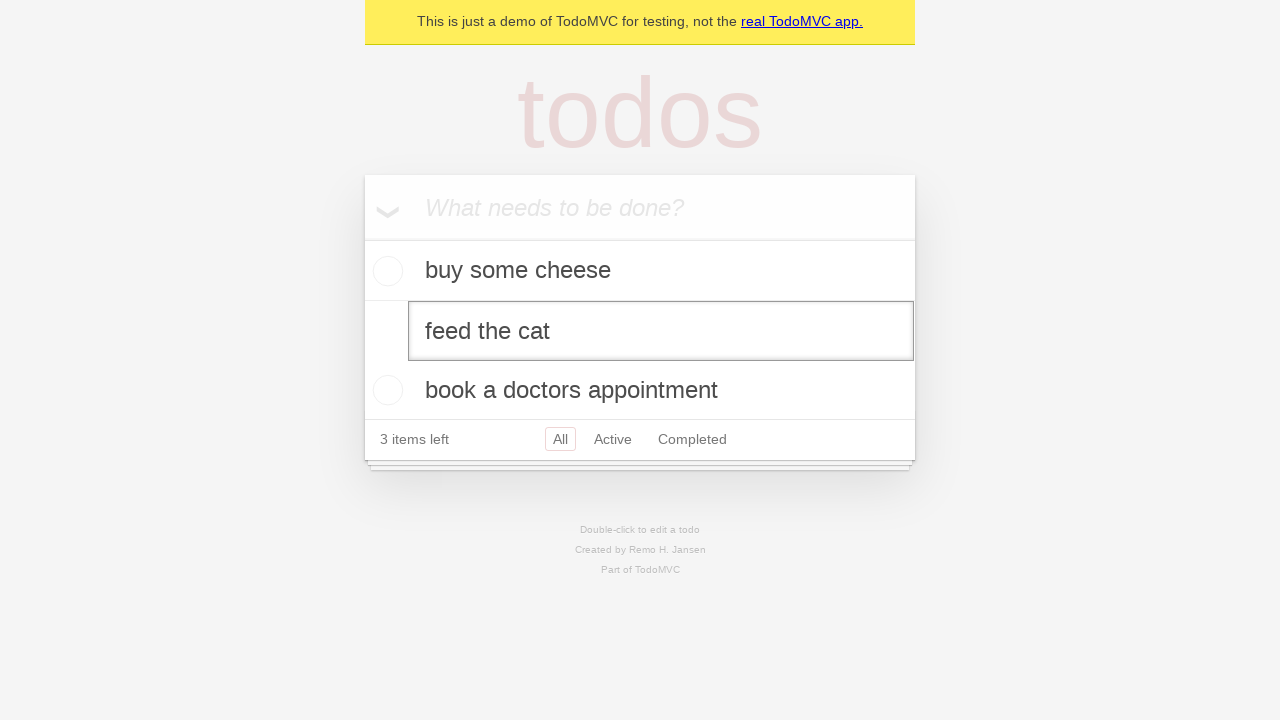

Filled edit field with text containing leading and trailing whitespace on internal:testid=[data-testid="todo-item"s] >> nth=1 >> internal:role=textbox[nam
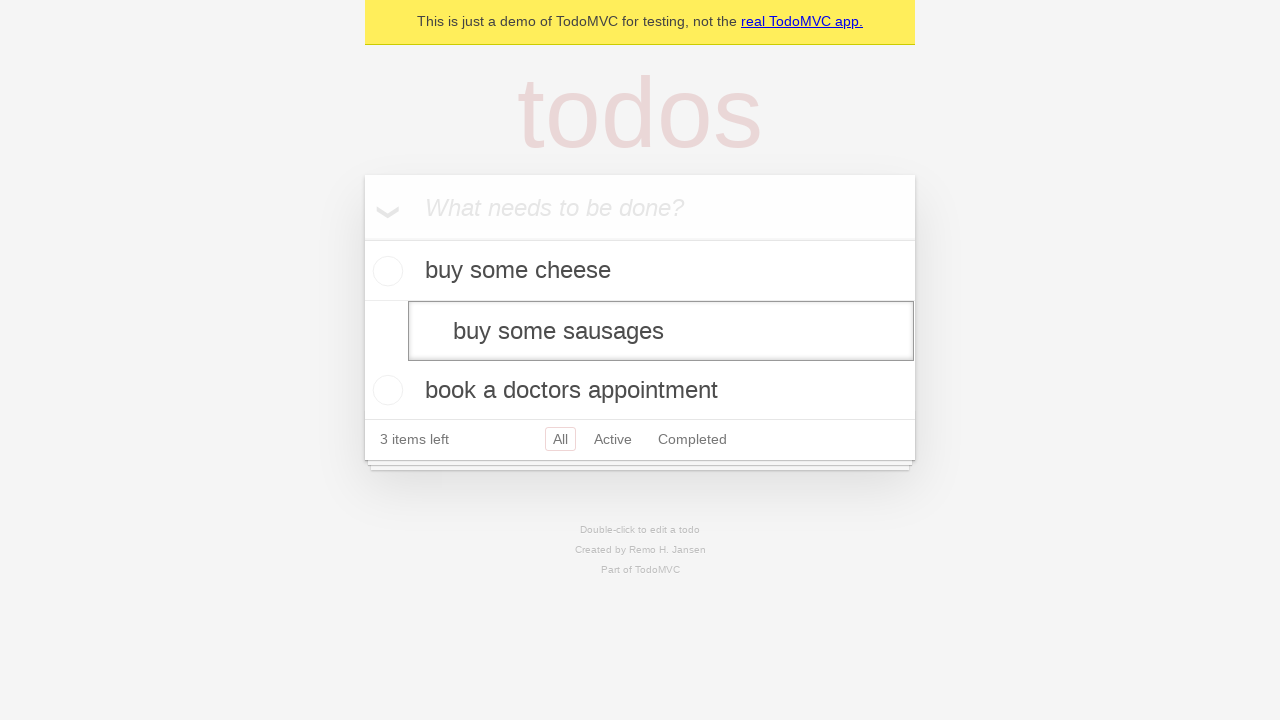

Pressed Enter to save edited todo; text should be trimmed to 'buy some sausages' on internal:testid=[data-testid="todo-item"s] >> nth=1 >> internal:role=textbox[nam
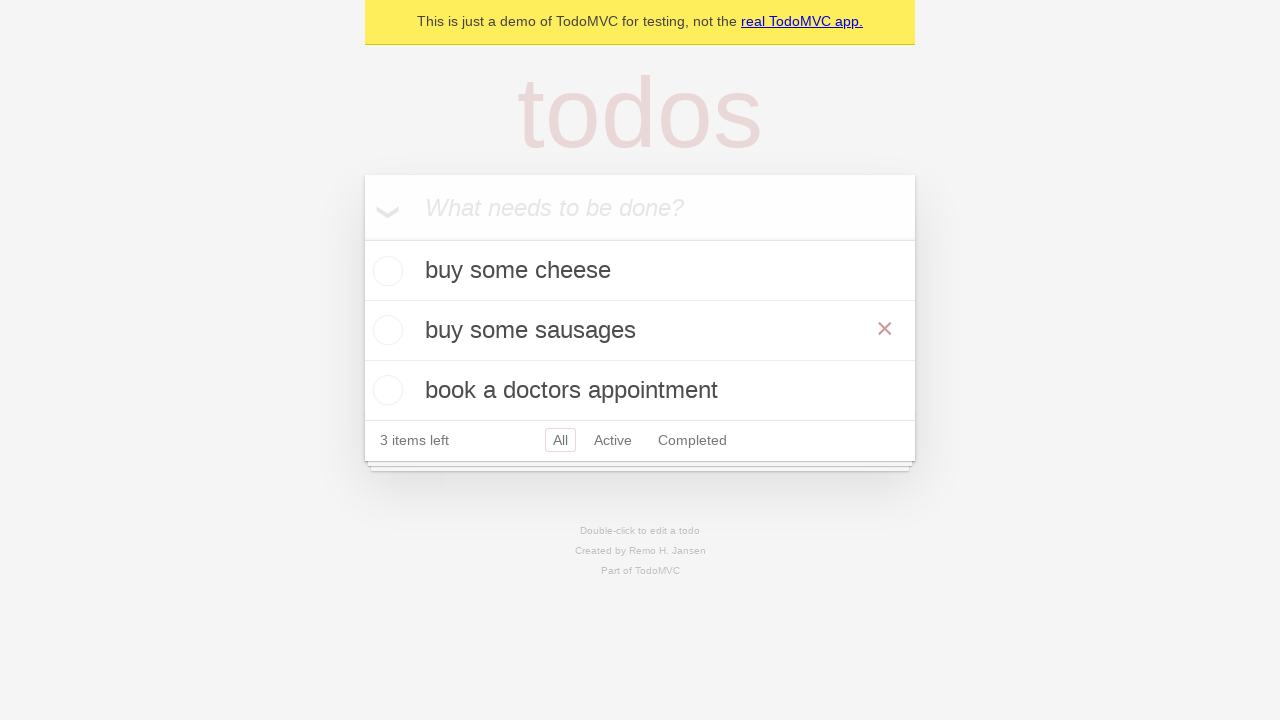

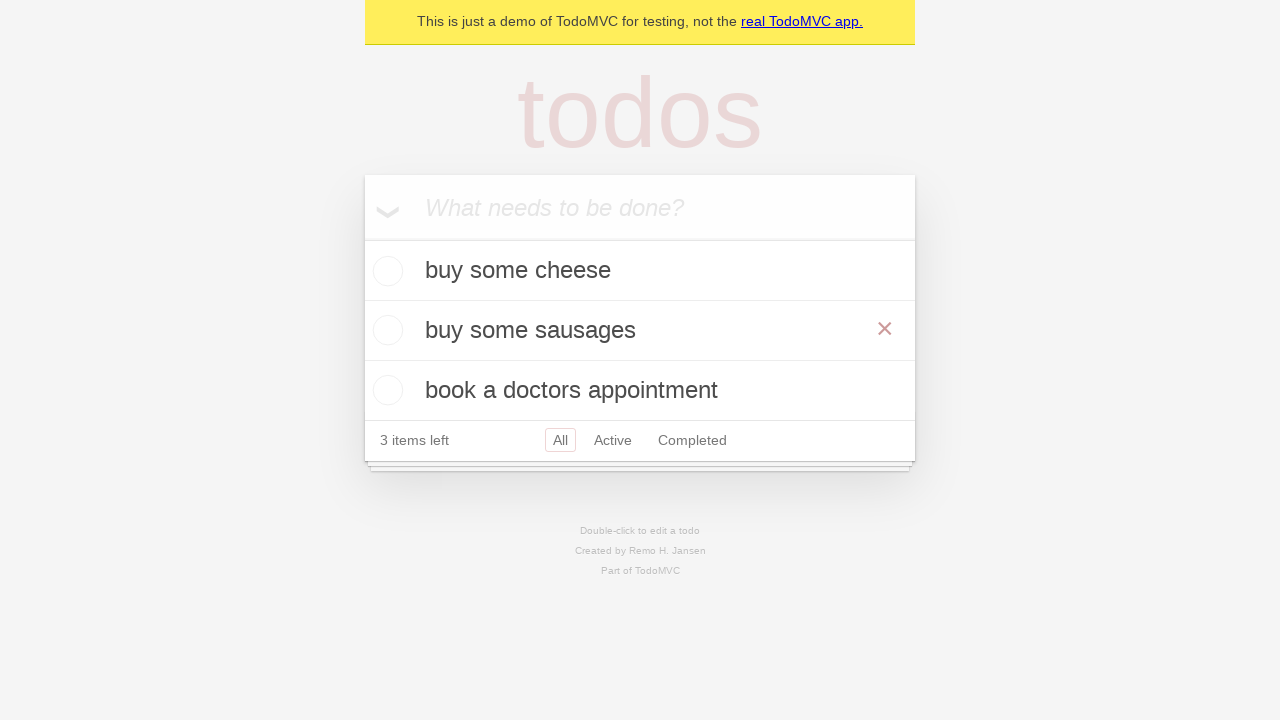